Tests drag and drop functionality by dragging an element from one location to another on the jQuery UI demo page

Starting URL: https://jqueryui.com/droppable/

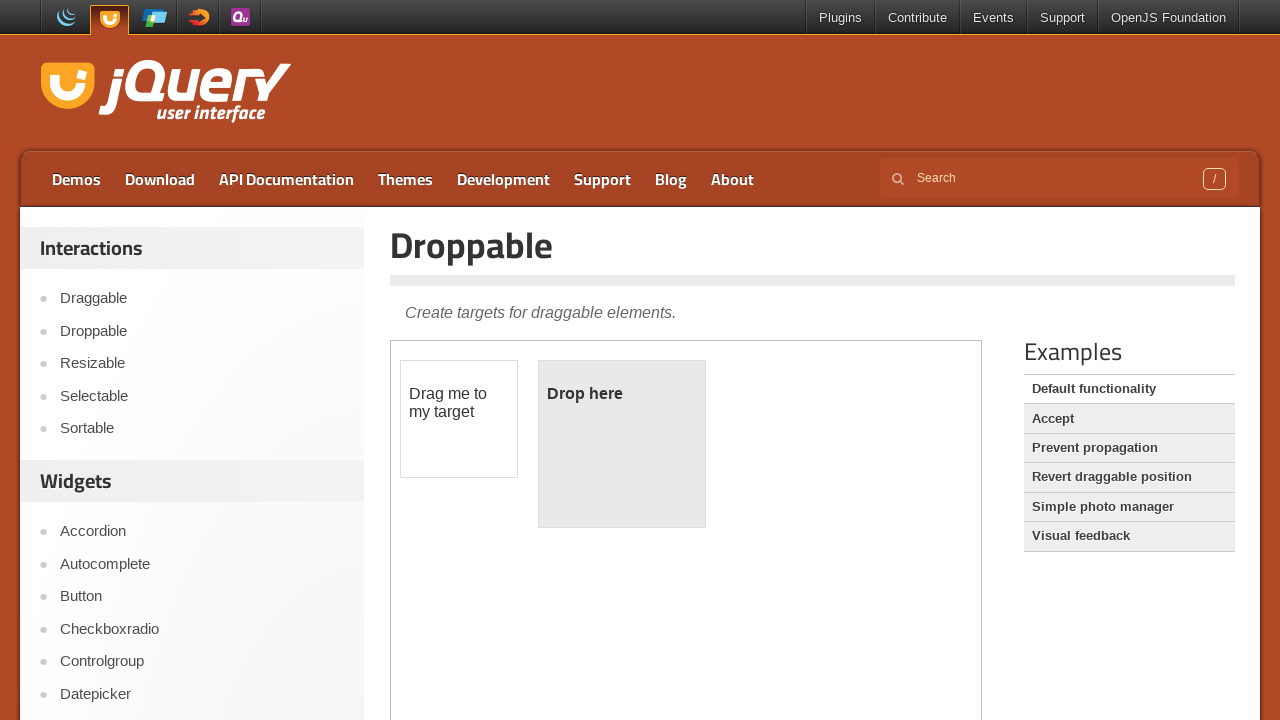

Located the iframe containing the drag and drop demo
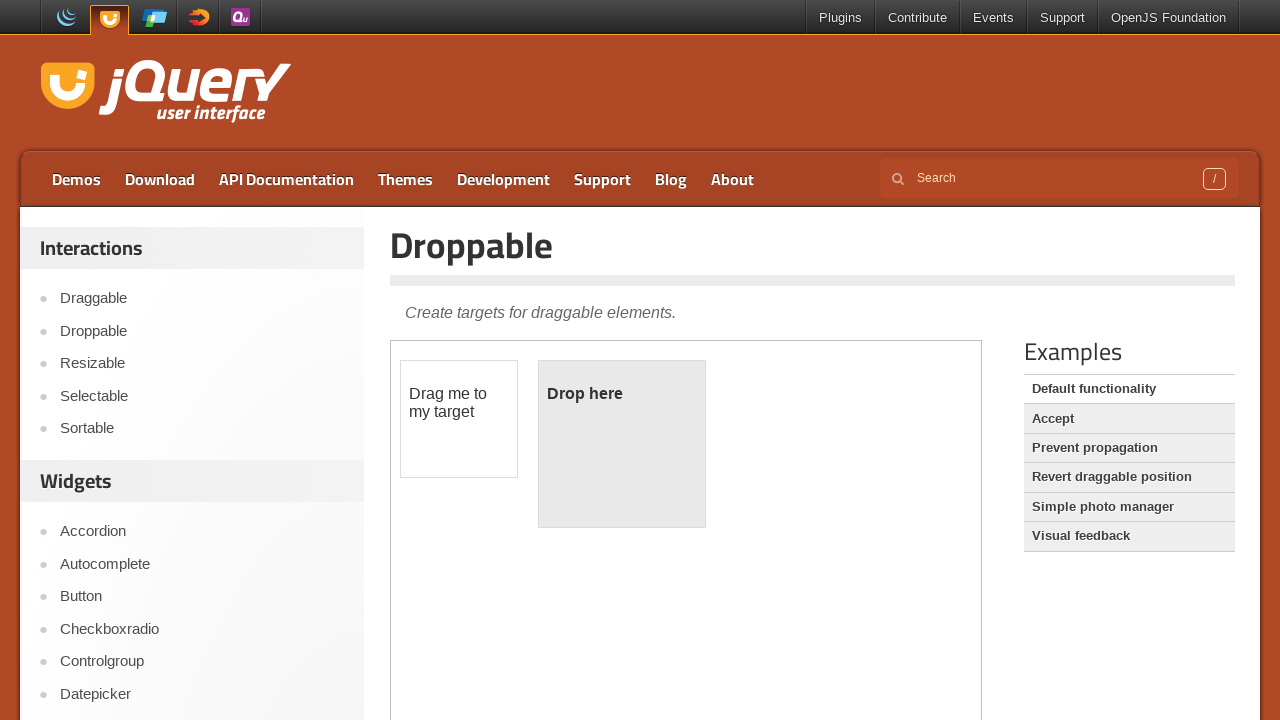

Located the draggable element
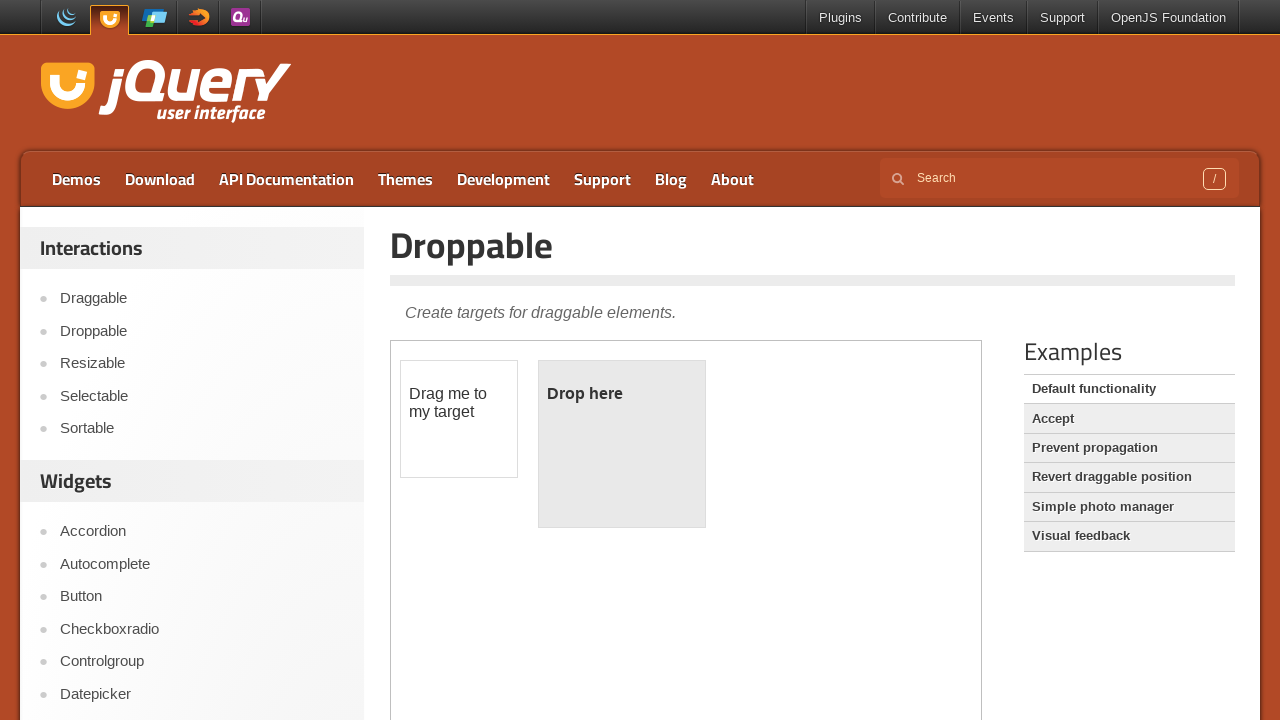

Located the droppable element
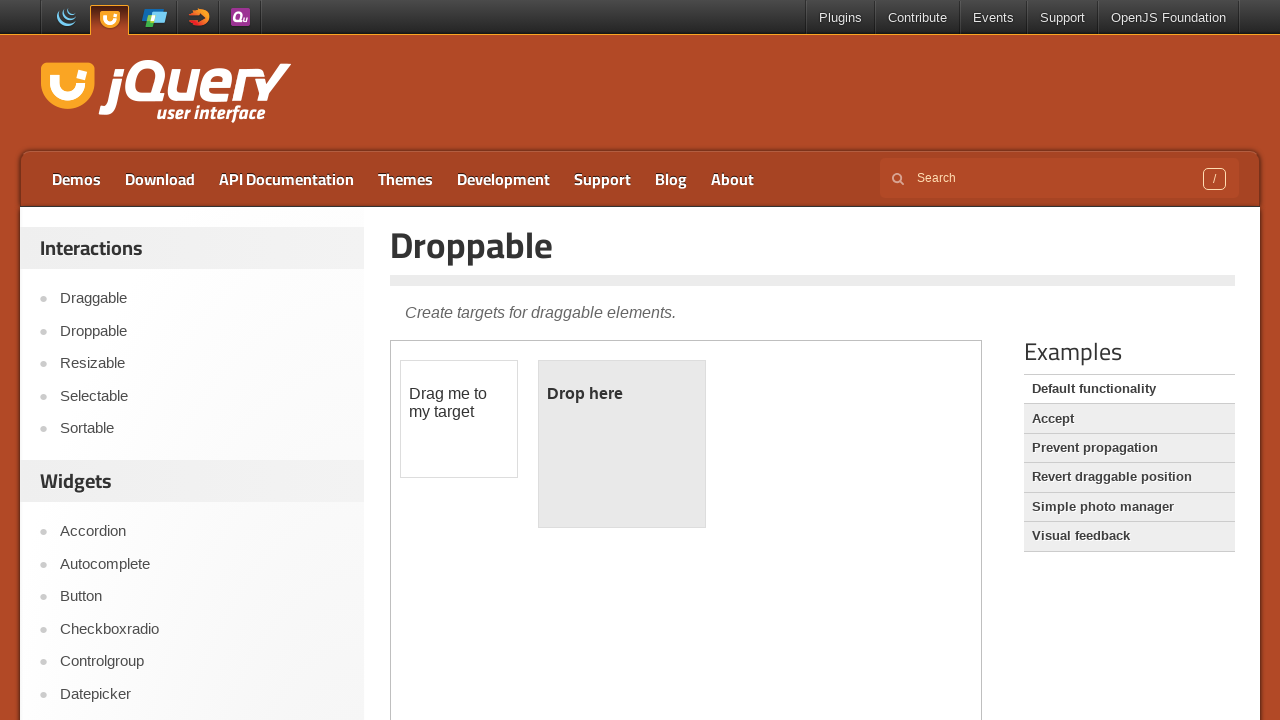

Dragged the draggable element onto the droppable element at (622, 444)
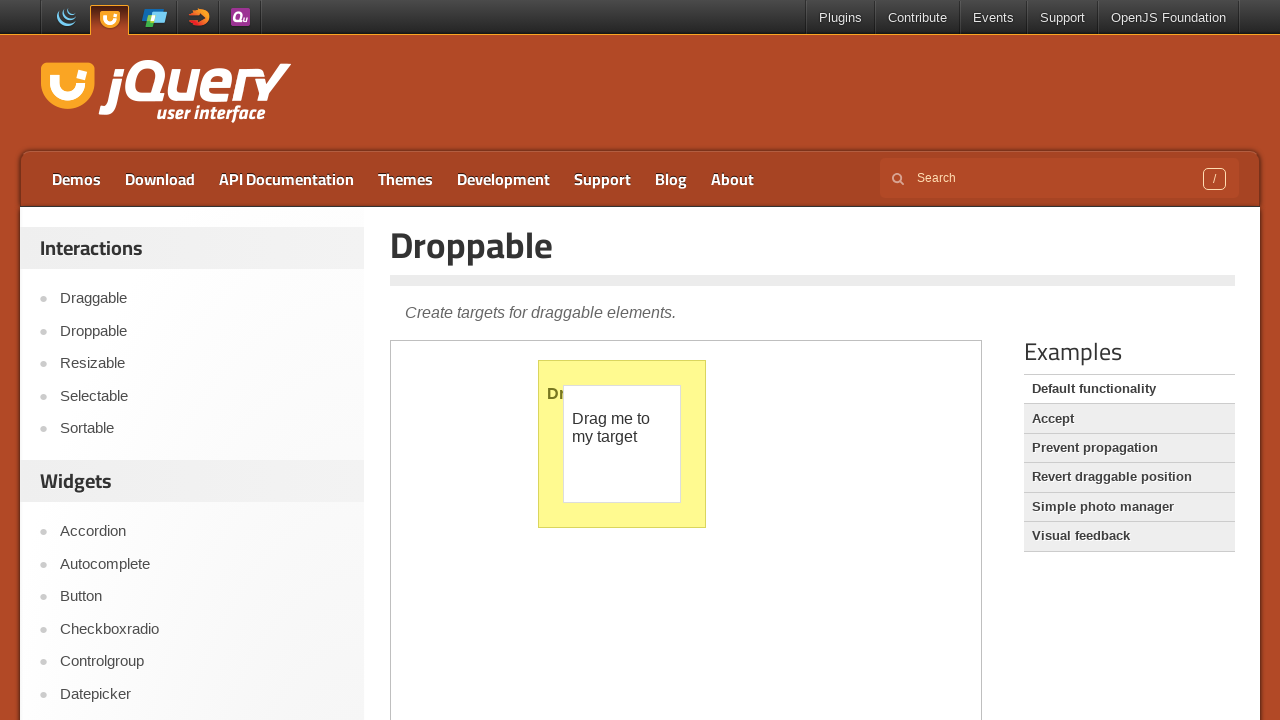

Verified that the drop was successful - droppable element shows 'Dropped!'
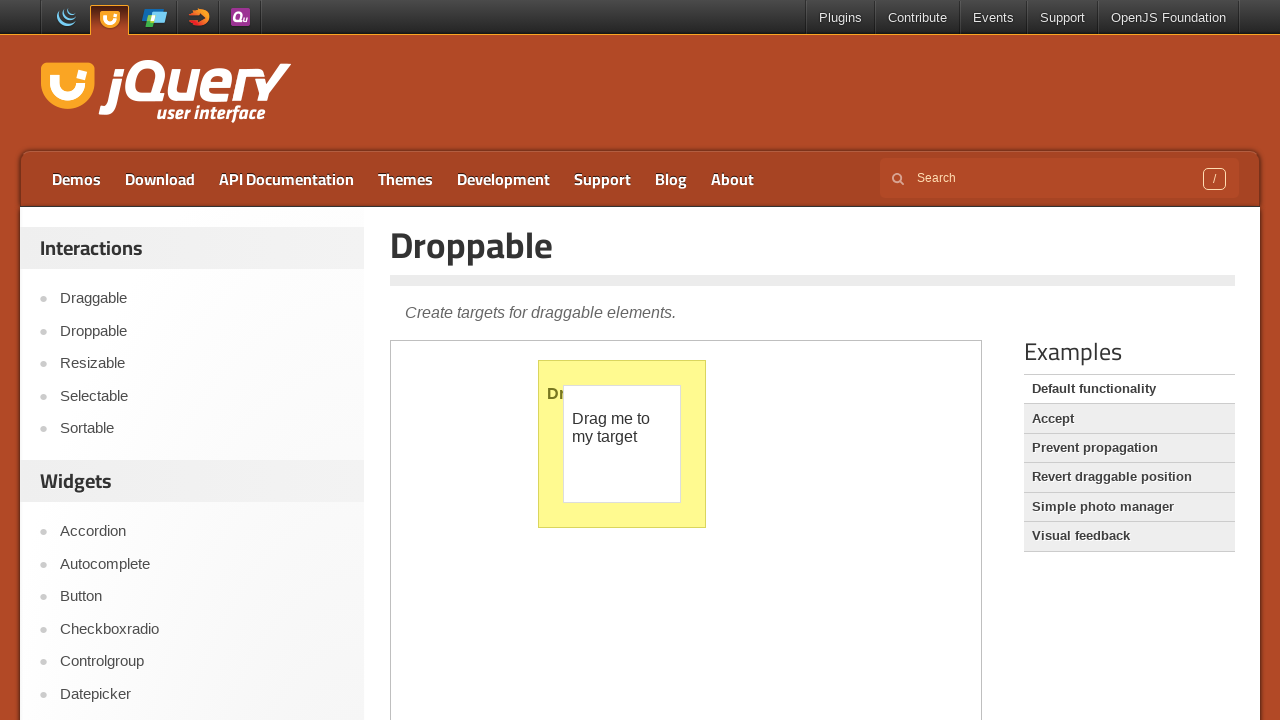

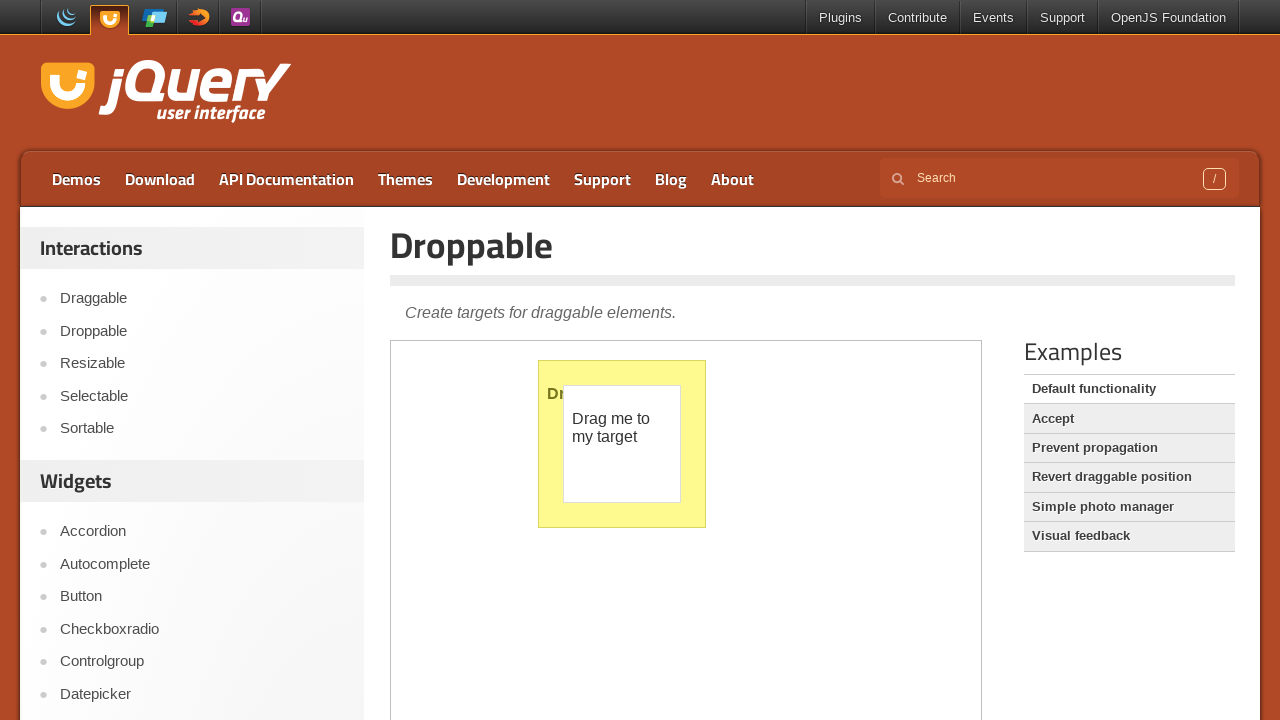